Tests tab/window handling functionality by opening multiple new tabs and switching between them

Starting URL: https://training-support.net/webelements/tabs

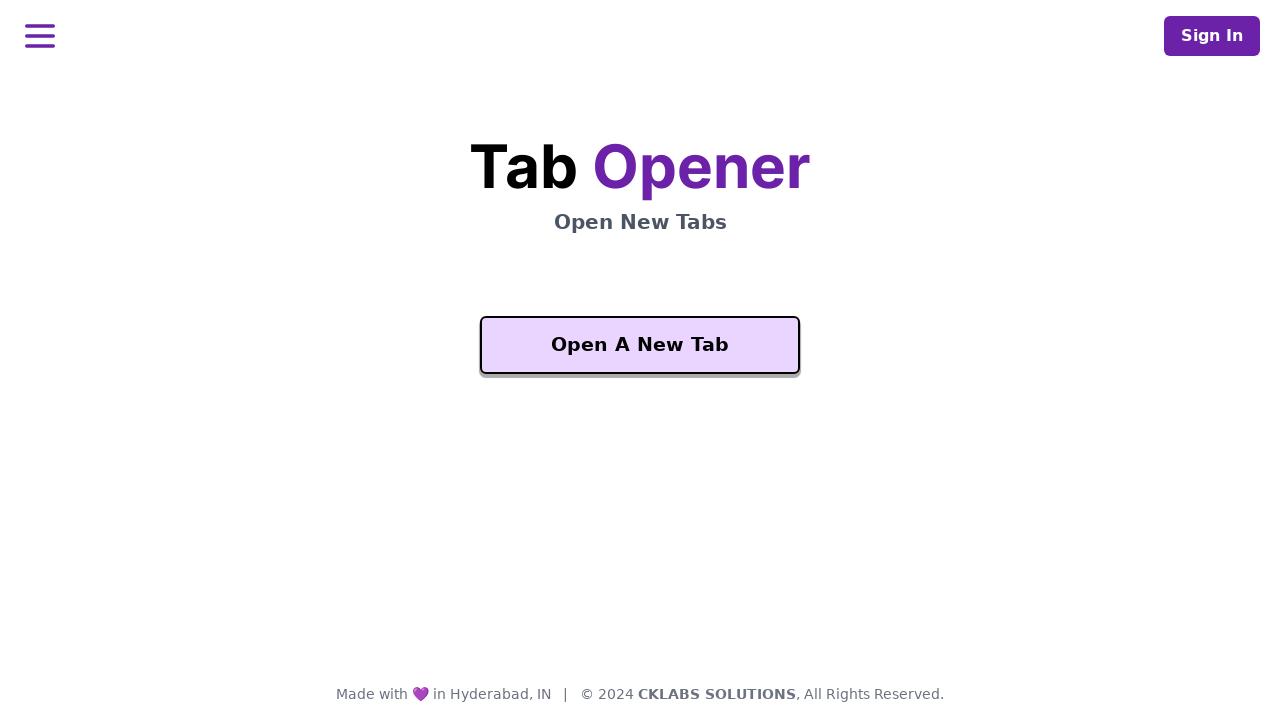

Clicked 'Open A New Tab' button on first page at (640, 345) on button:text('Open A New Tab')
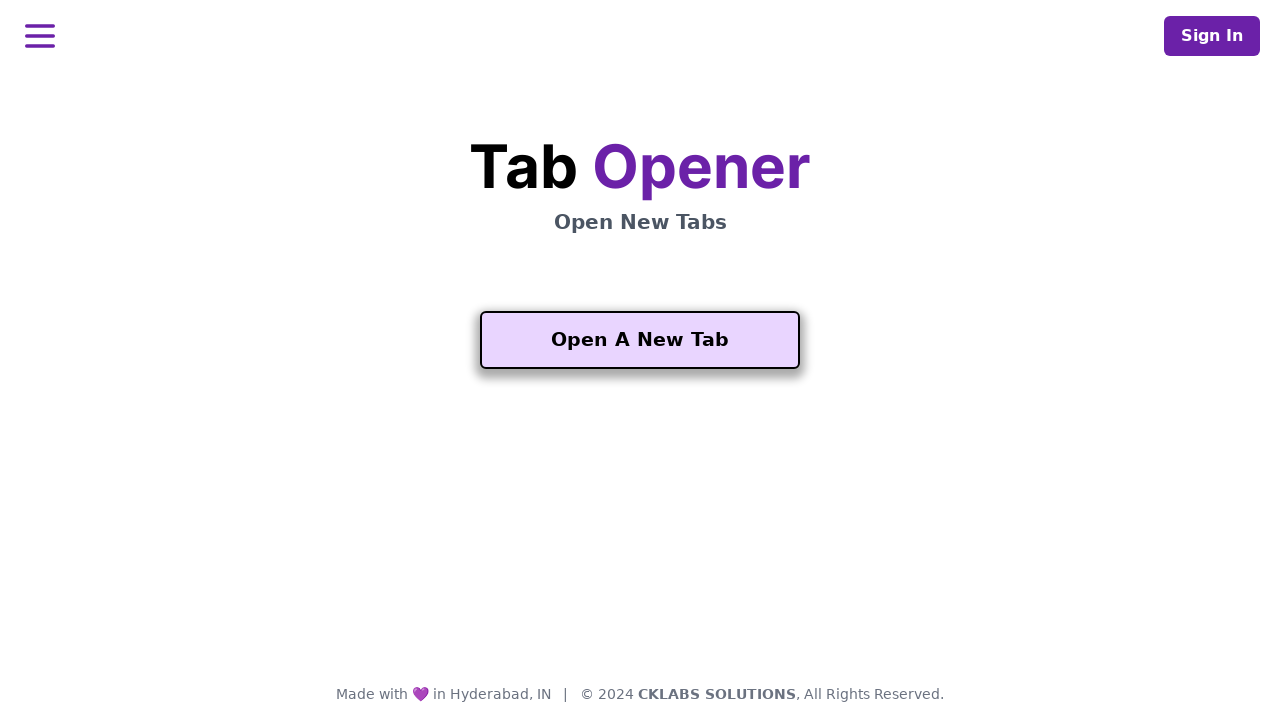

Clicked 'Open A New Tab' button and new tab opened at (640, 340) on button:text('Open A New Tab')
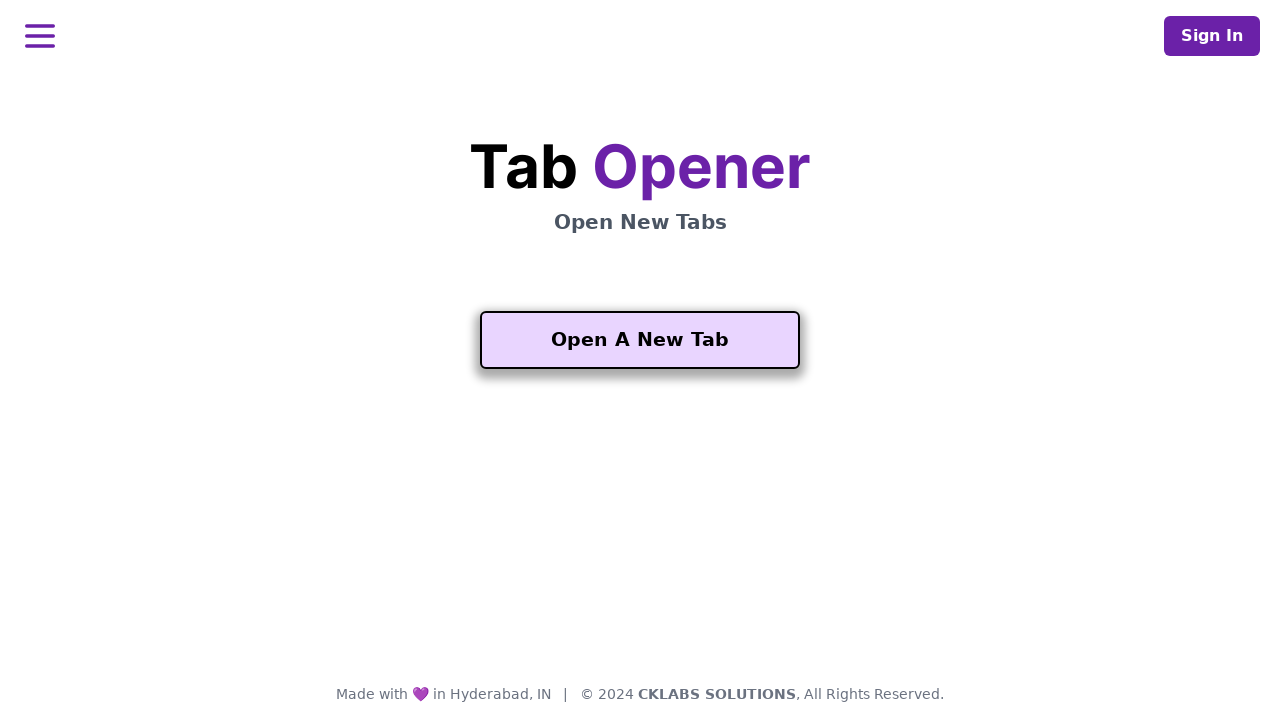

Switched to second tab
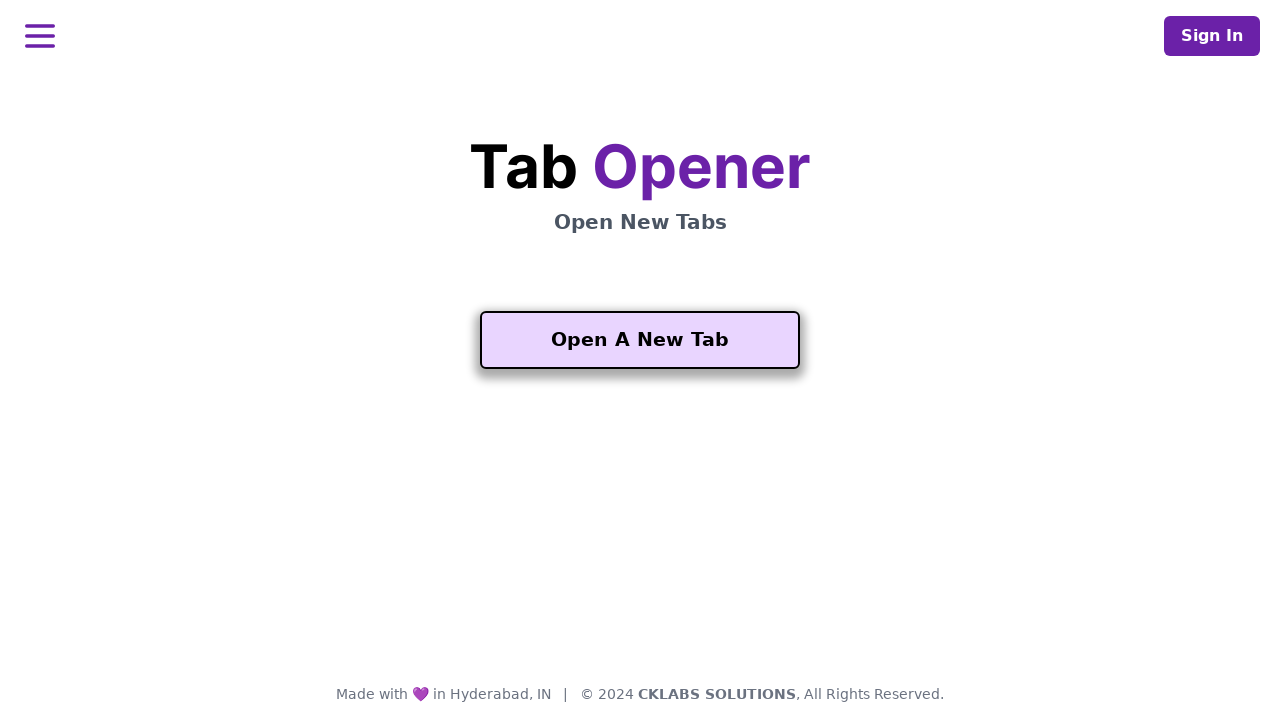

Waited for heading element on second tab to load
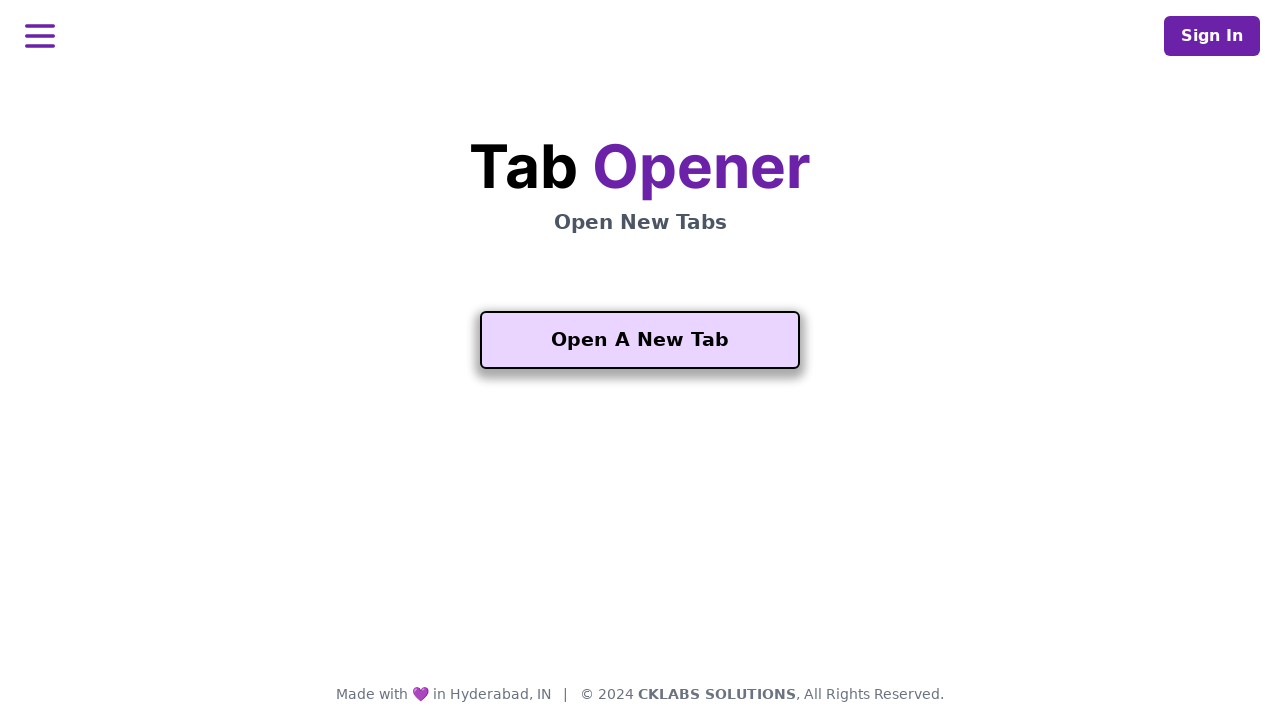

Retrieved heading text from second tab: code: 
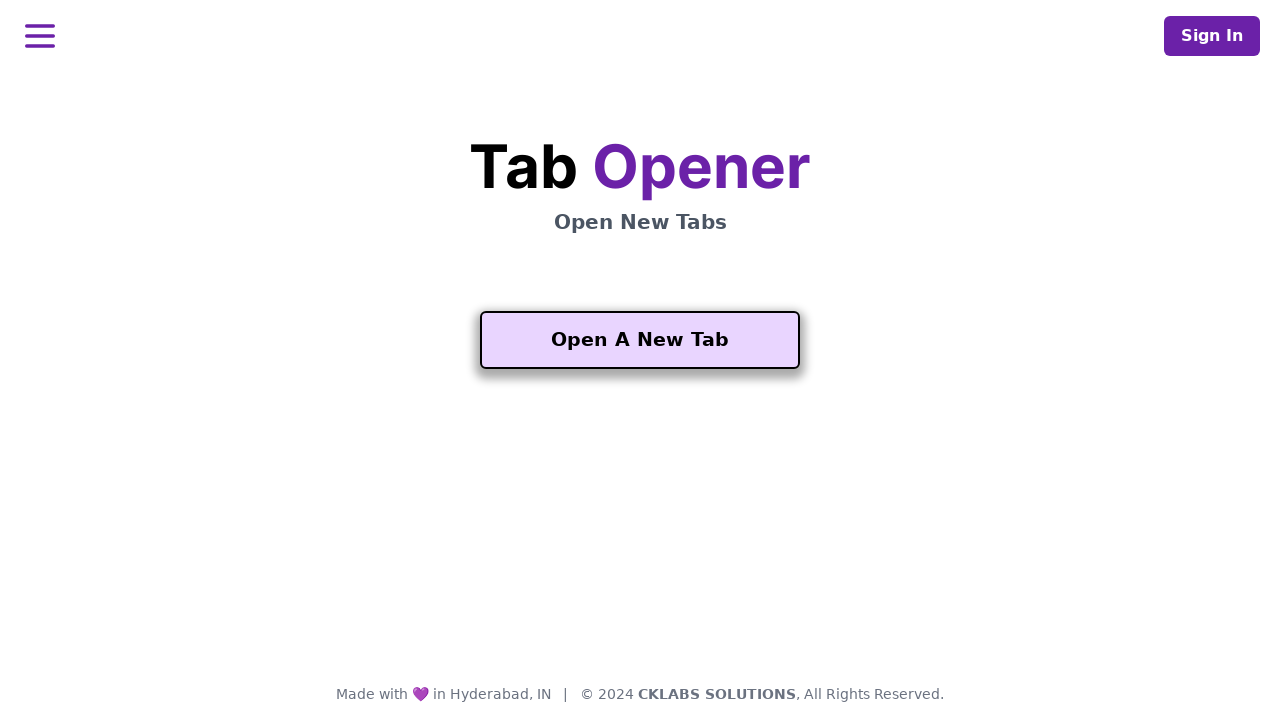

Clicked 'Open Another One' button on second tab and new tab opened at (640, 552) on button:text('Open Another One')
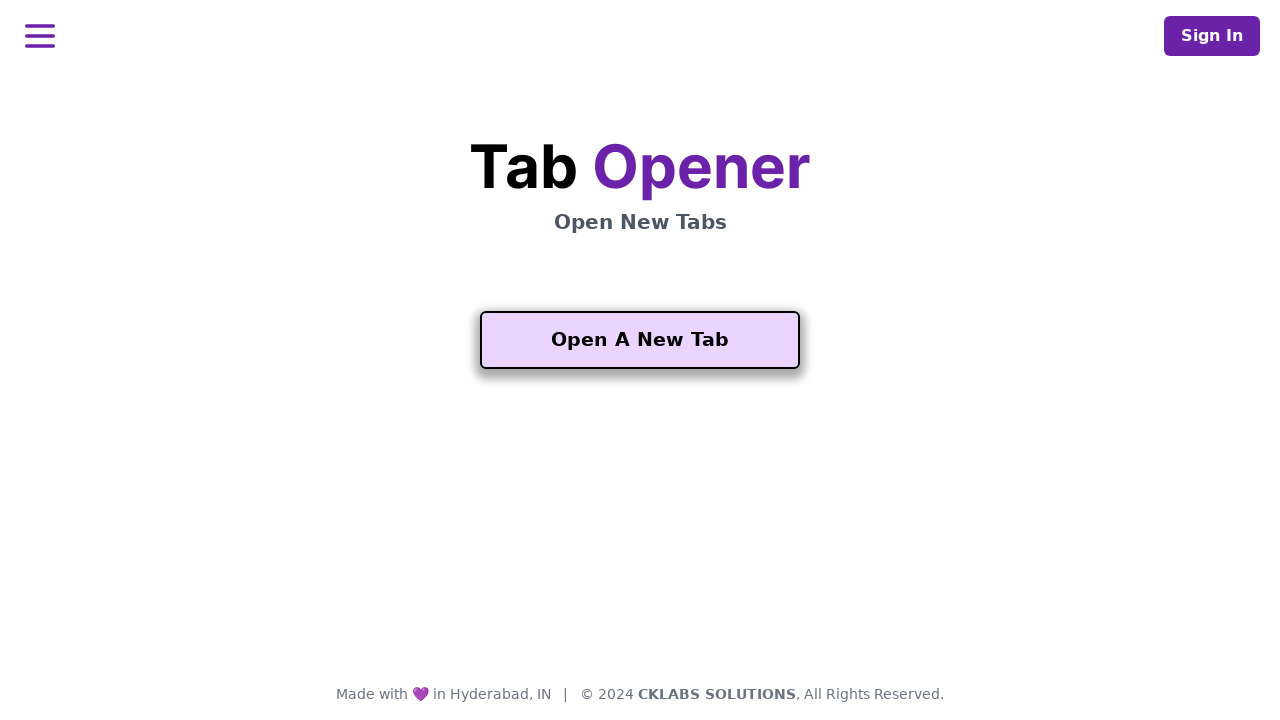

Switched to third tab
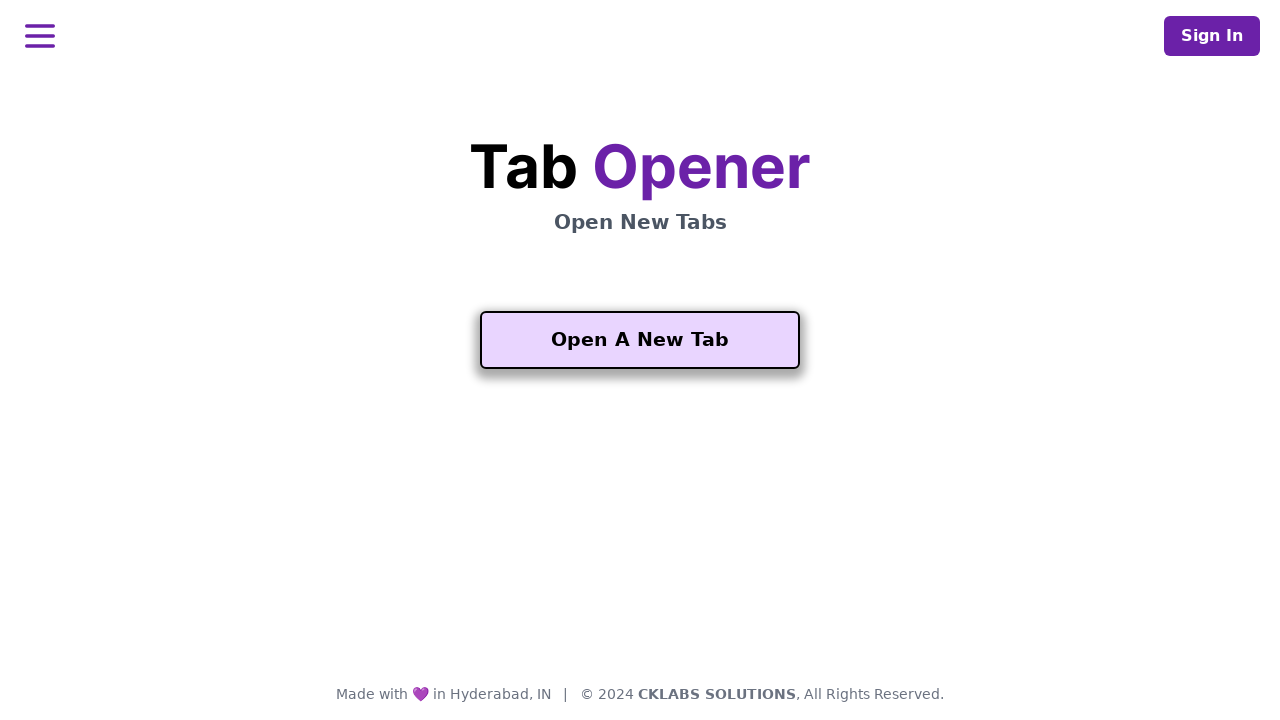

Waited for heading element on third tab to load
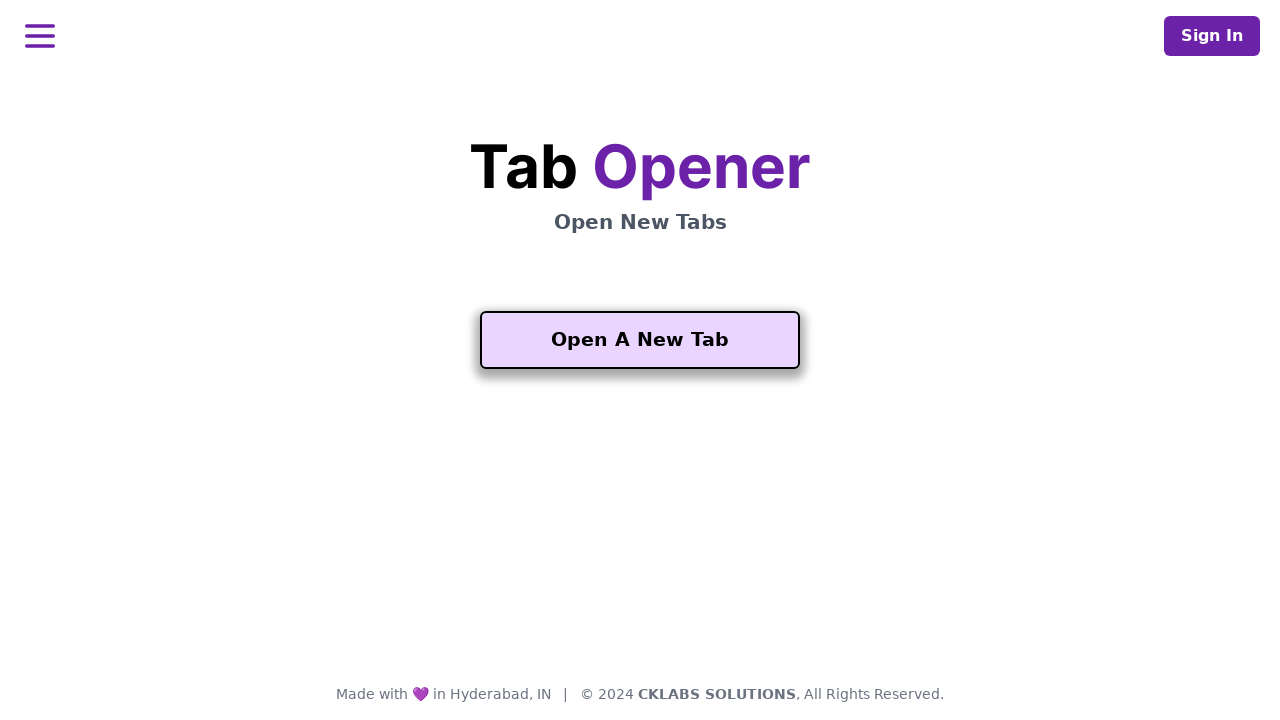

Retrieved heading text from third tab: code: 
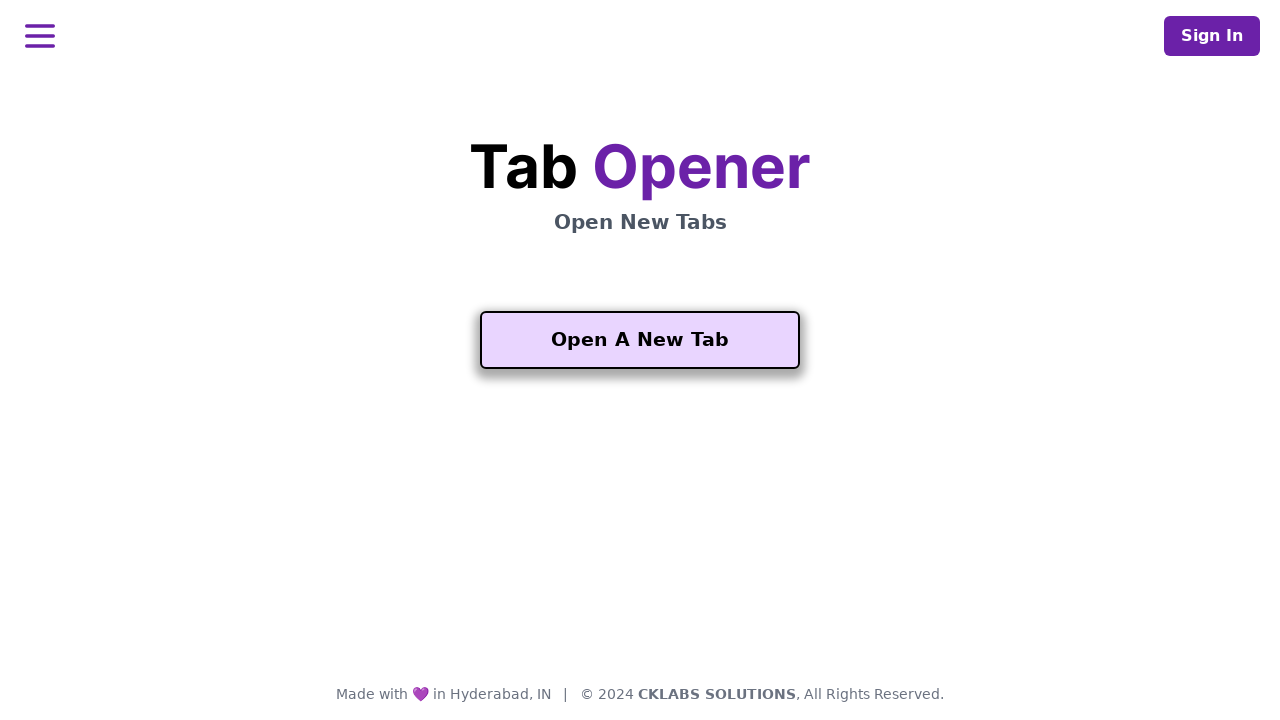

Clicked 'Open Another One' button on third tab and new tab opened at (640, 552) on button:text('Open Another One')
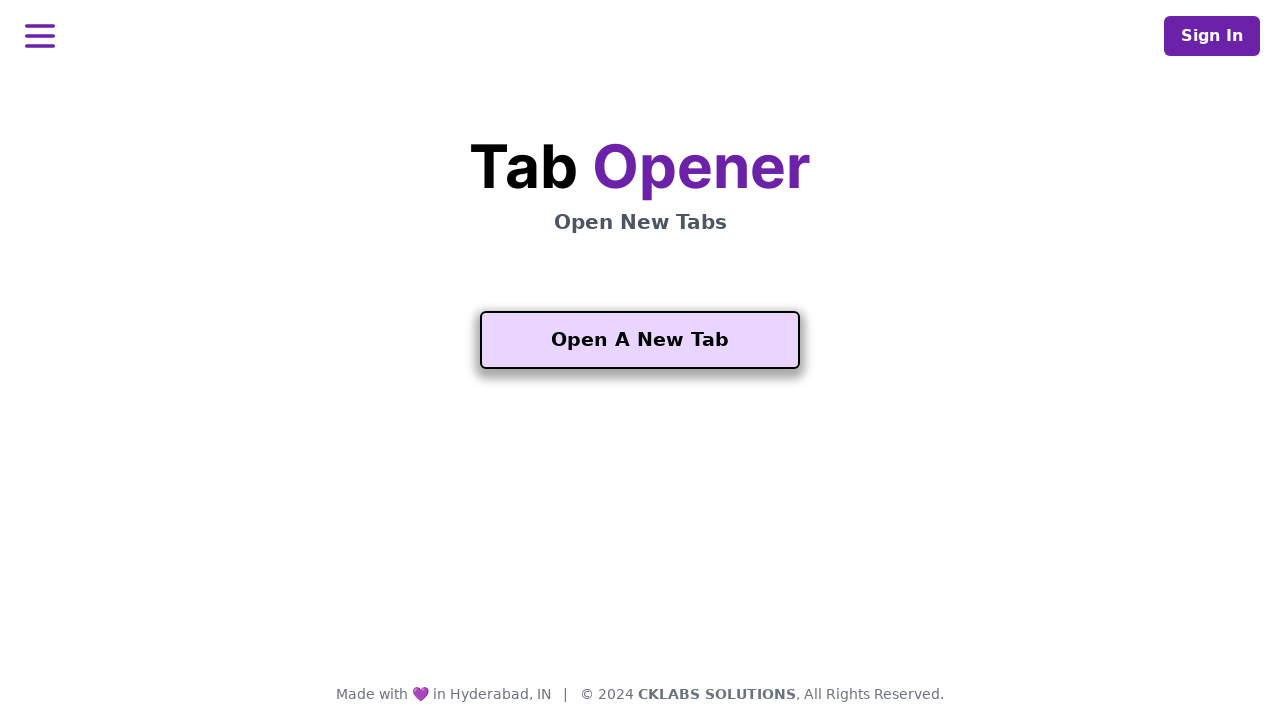

Switched to fourth tab
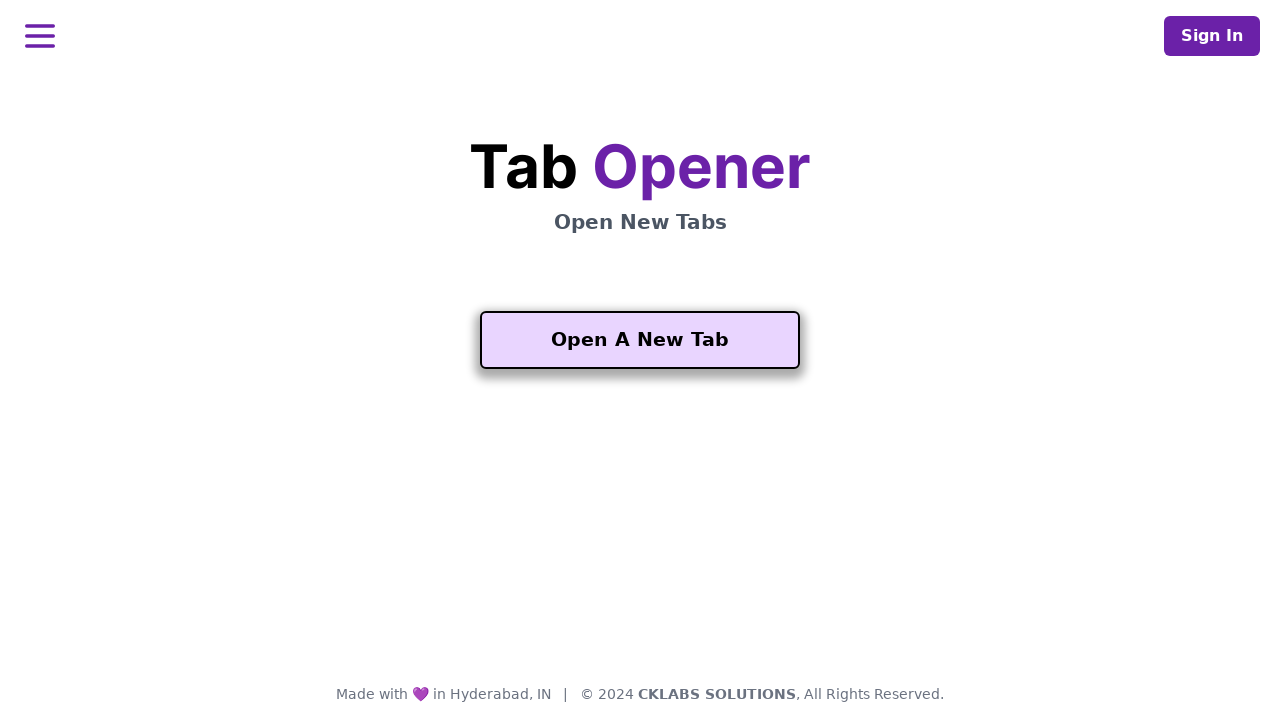

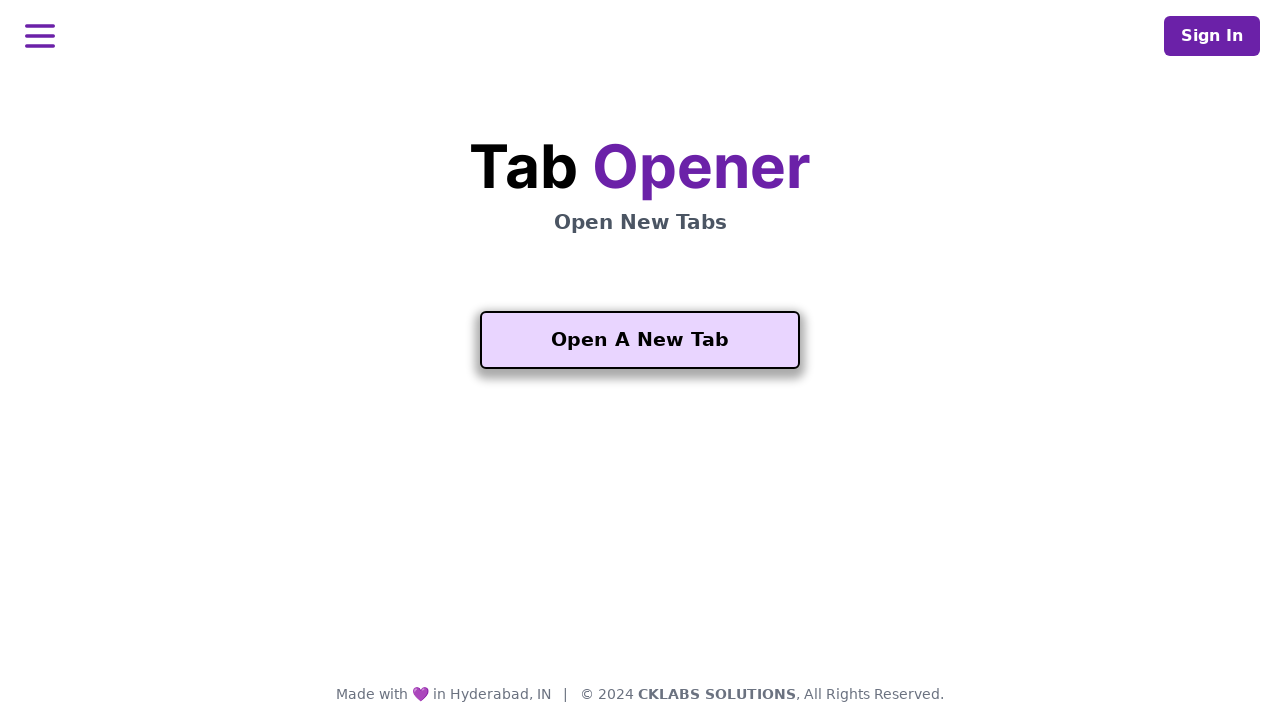